Navigates to DemoBlaze website and verifies that product listings with names and prices are displayed on the page

Starting URL: https://www.demoblaze.com

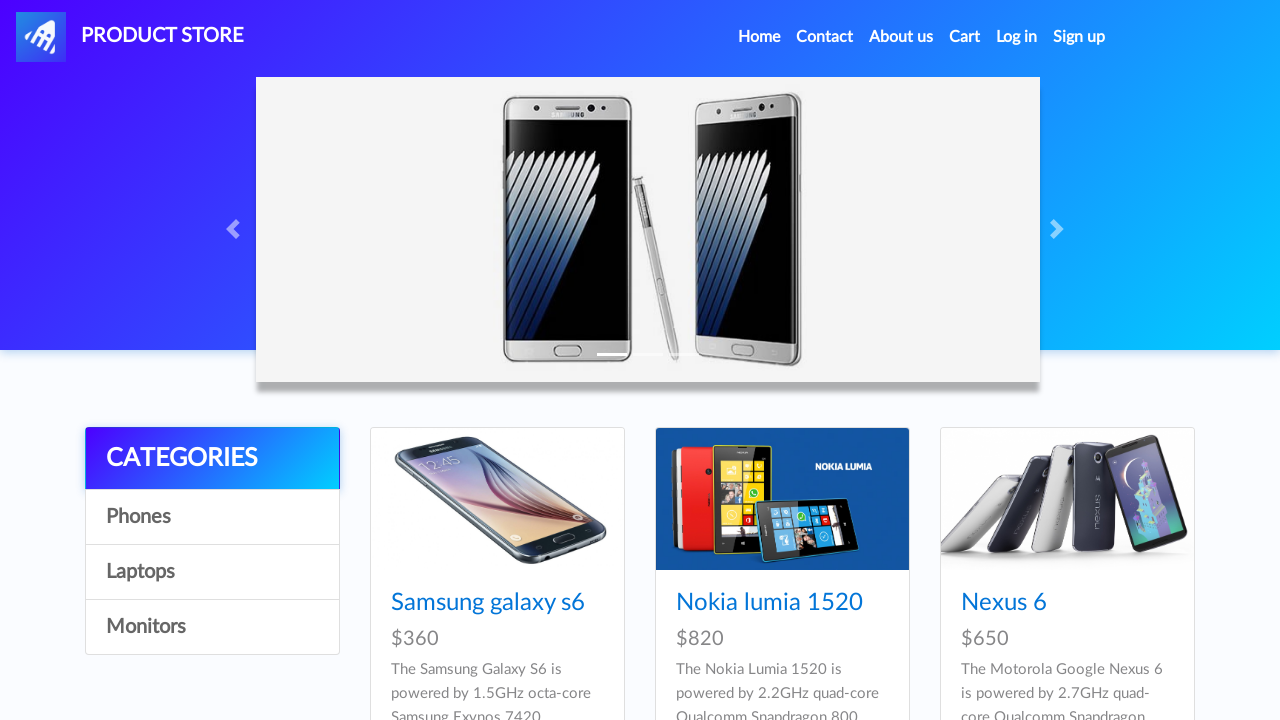

Navigated to DemoBlaze website
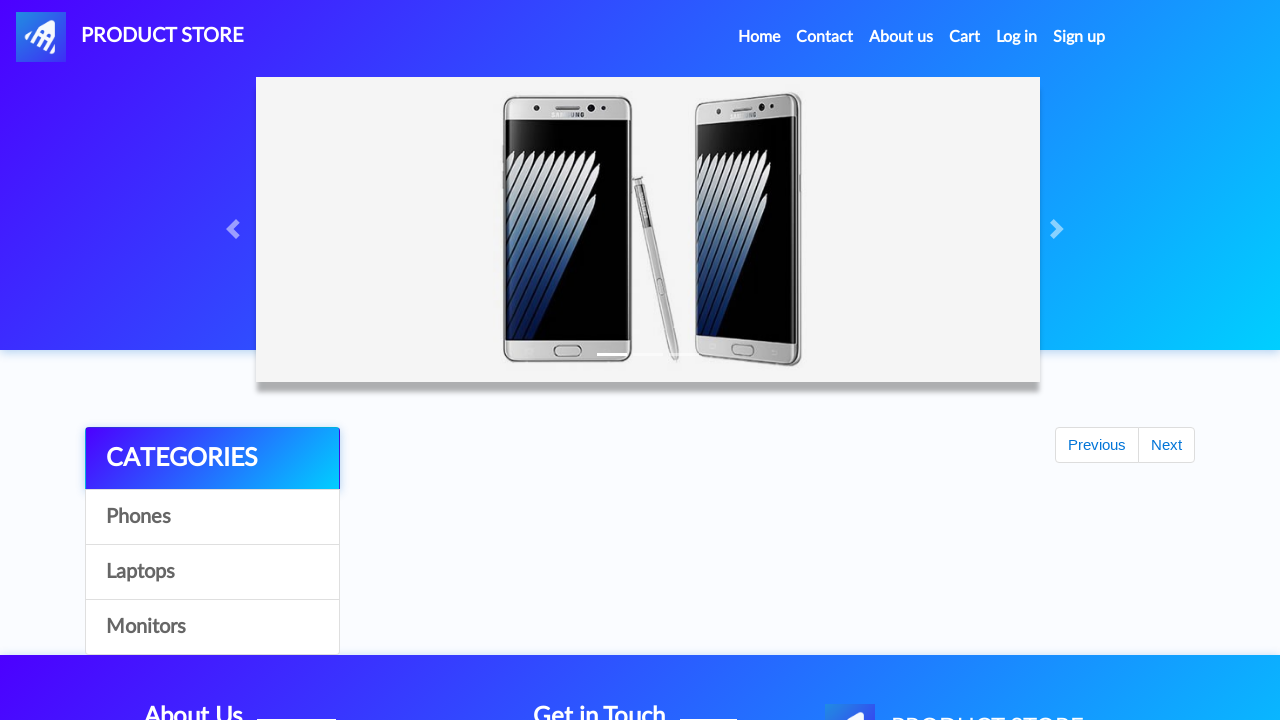

Product listings container loaded
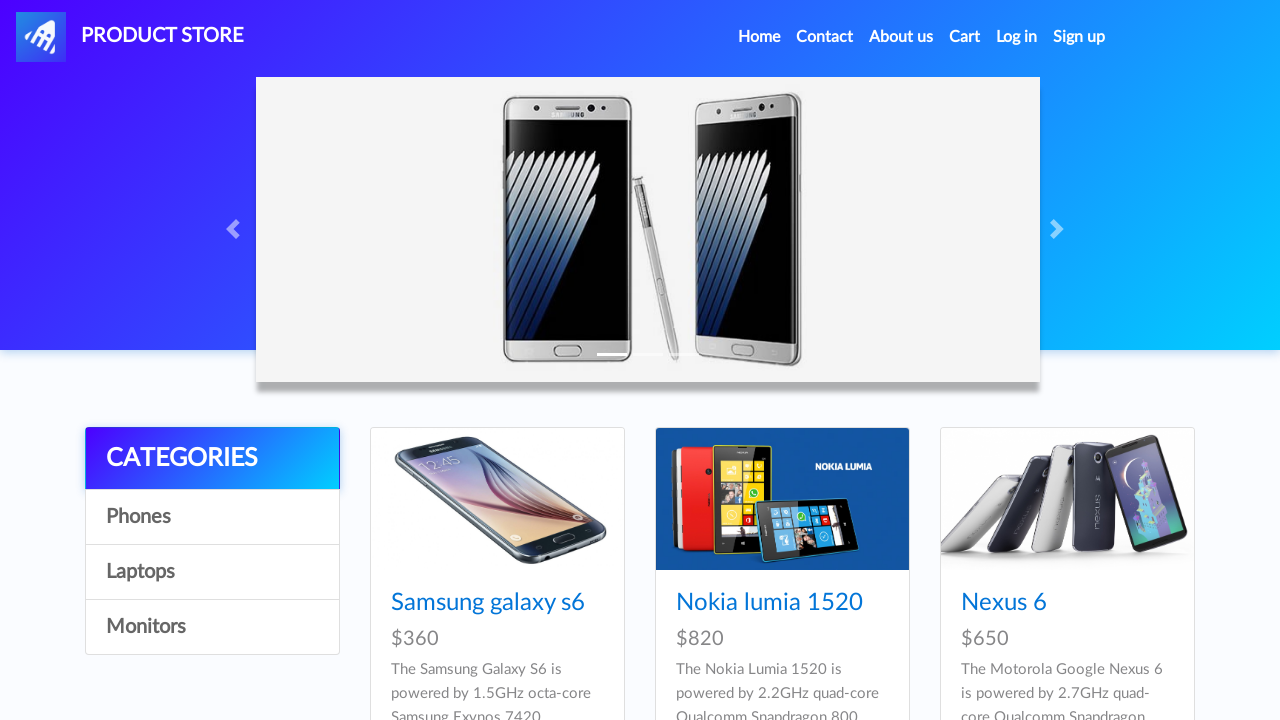

Product names are displayed on the page
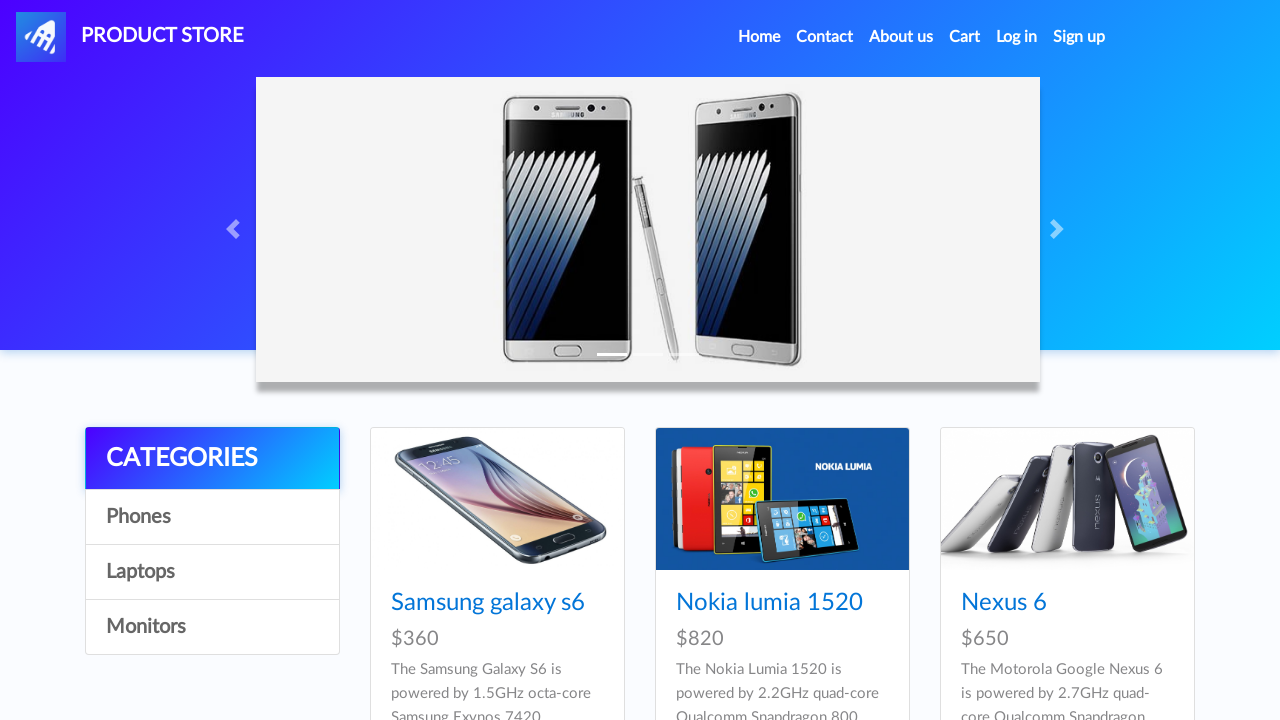

Product prices are displayed on the page
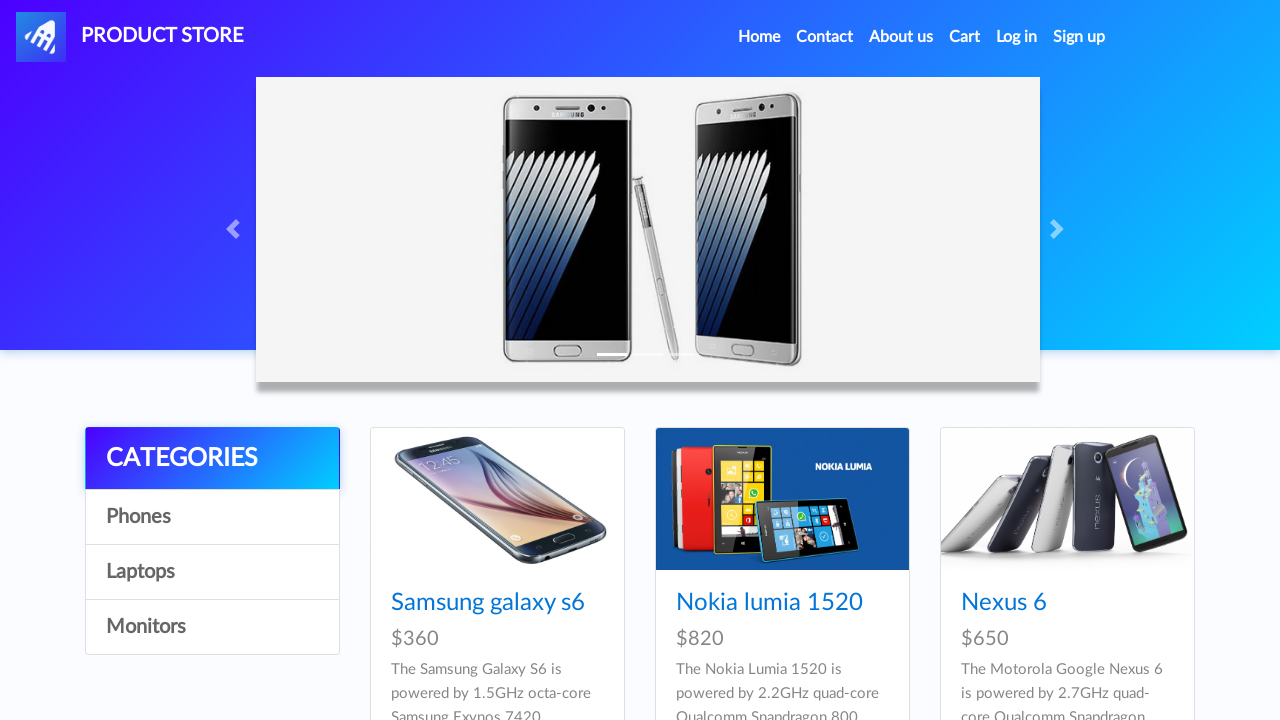

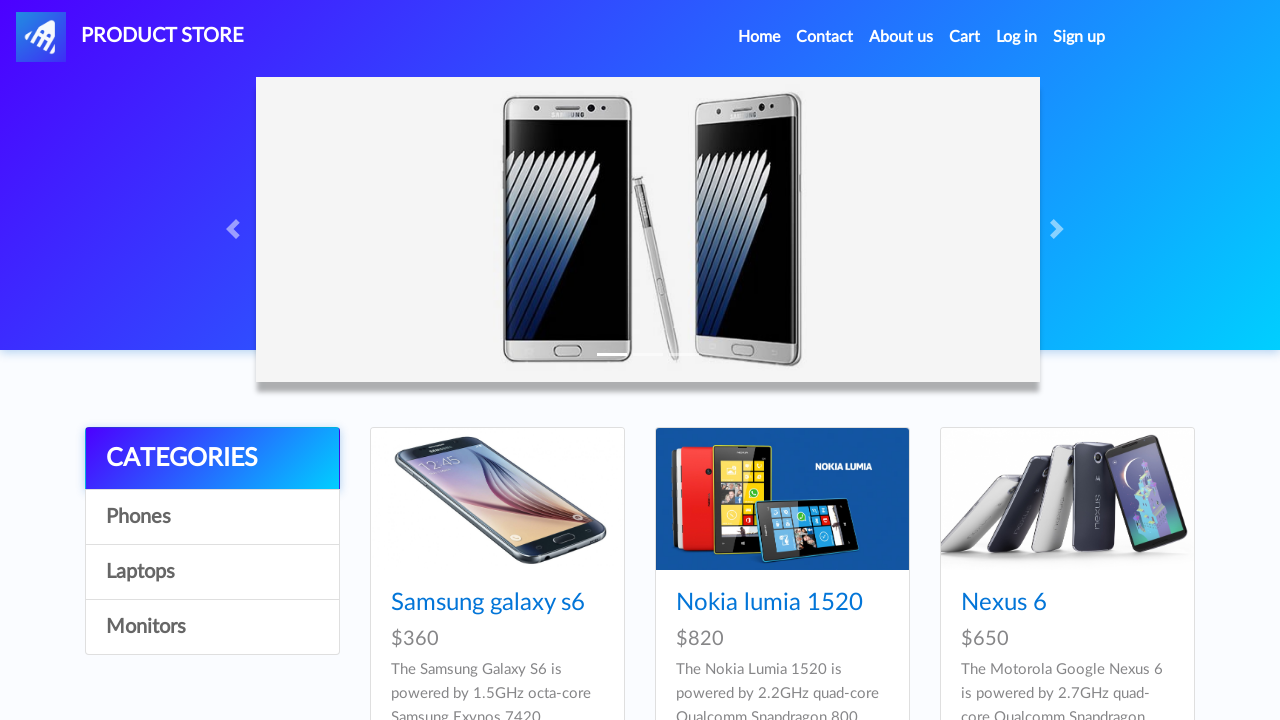